Tests that clicking the login button navigates to the login page by verifying the URL contains /login

Starting URL: https://vue-demo.daniel-avellaneda.com

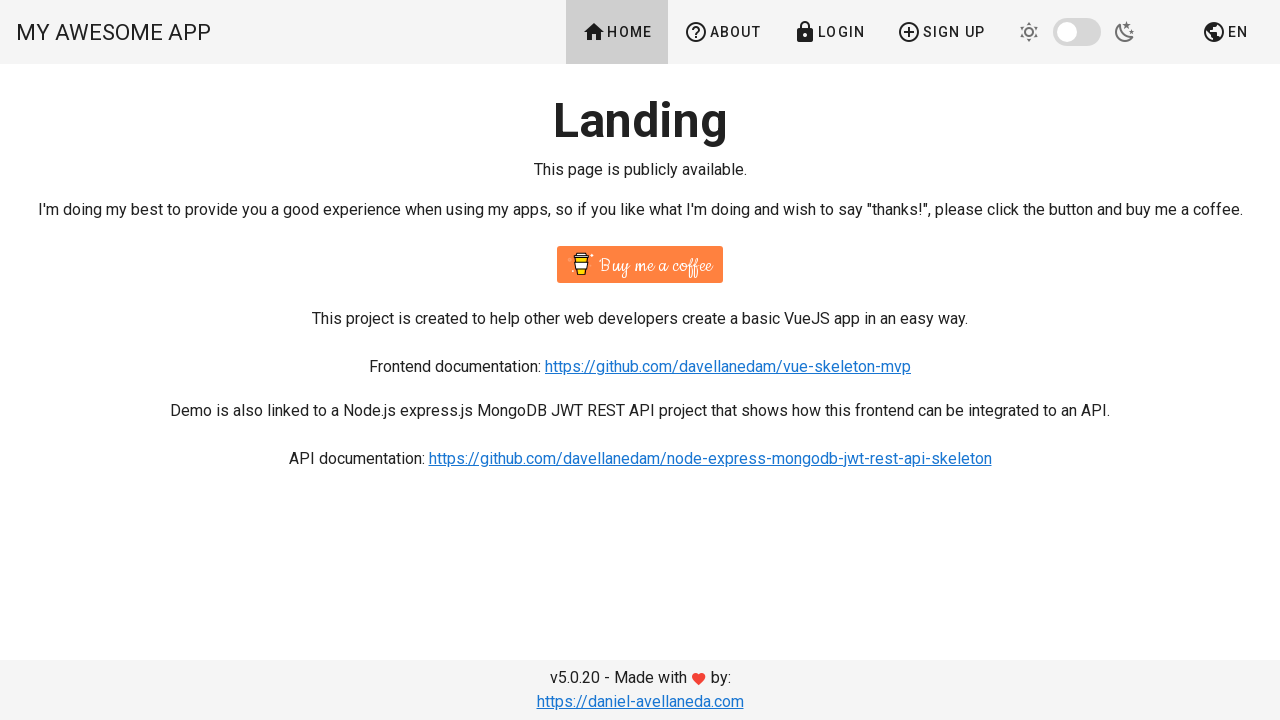

Login button became visible
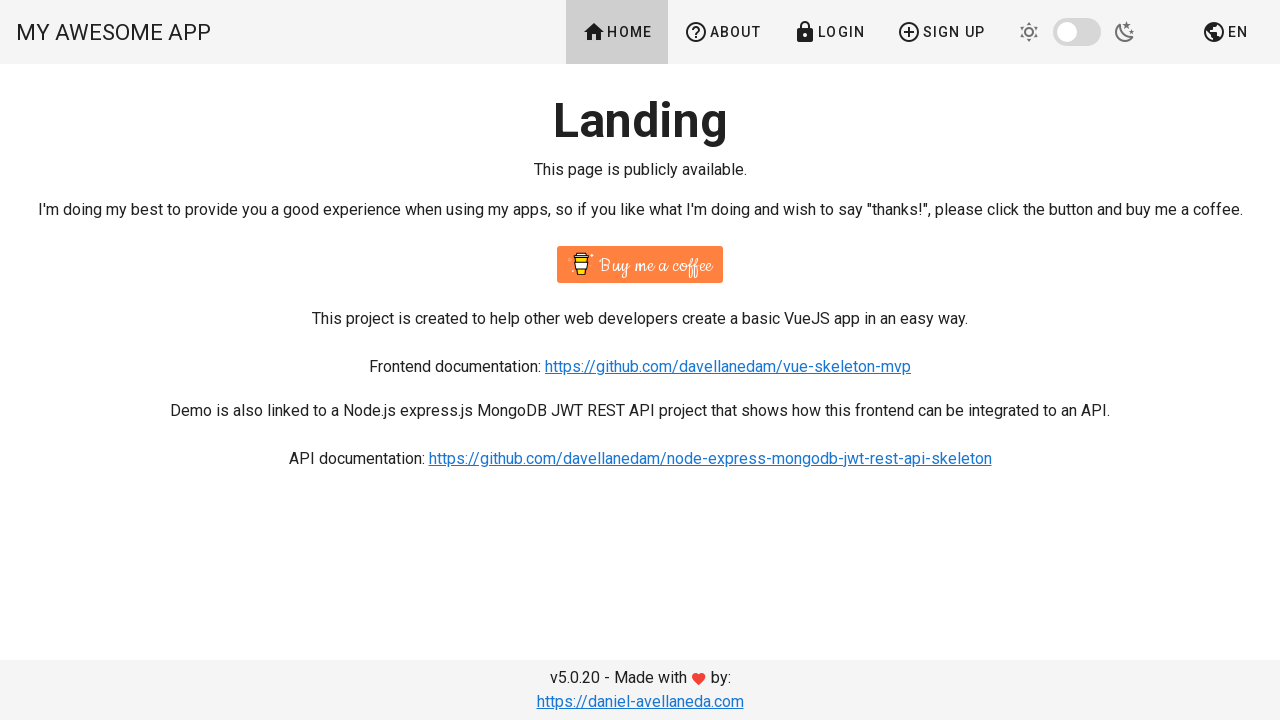

Clicked the Login button at (829, 32) on text=Login
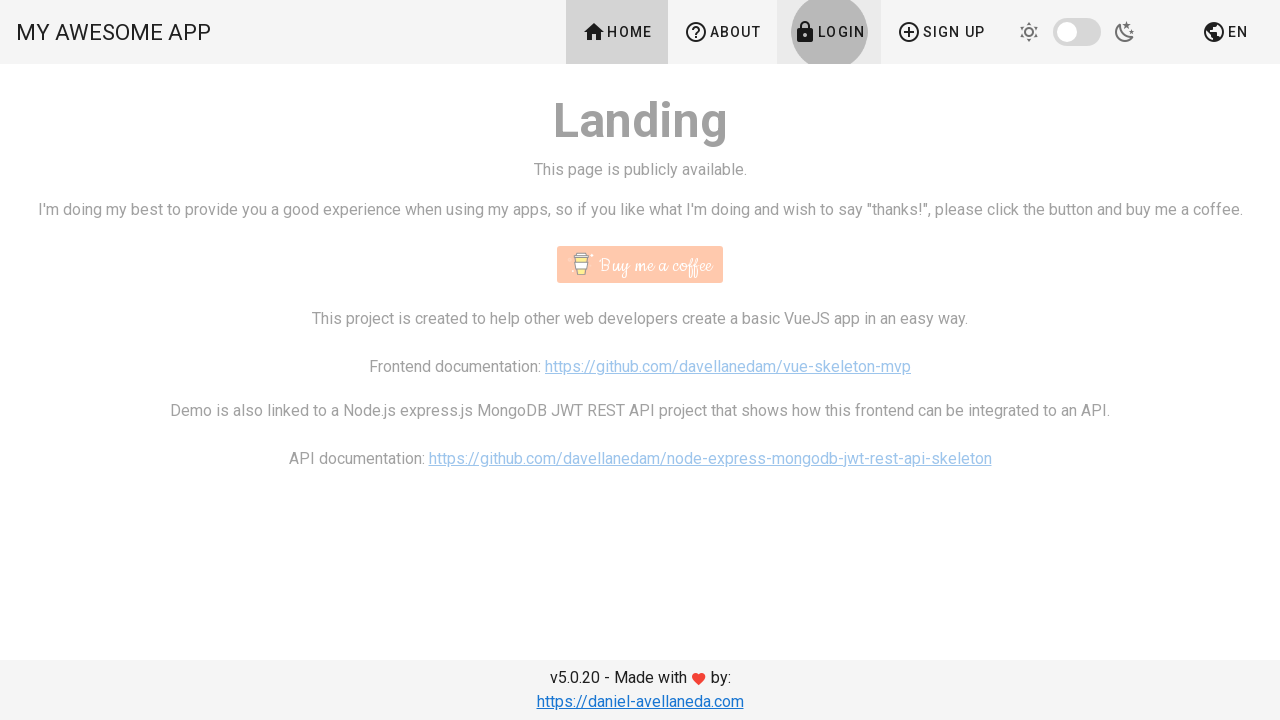

Navigated to login page - URL contains /login
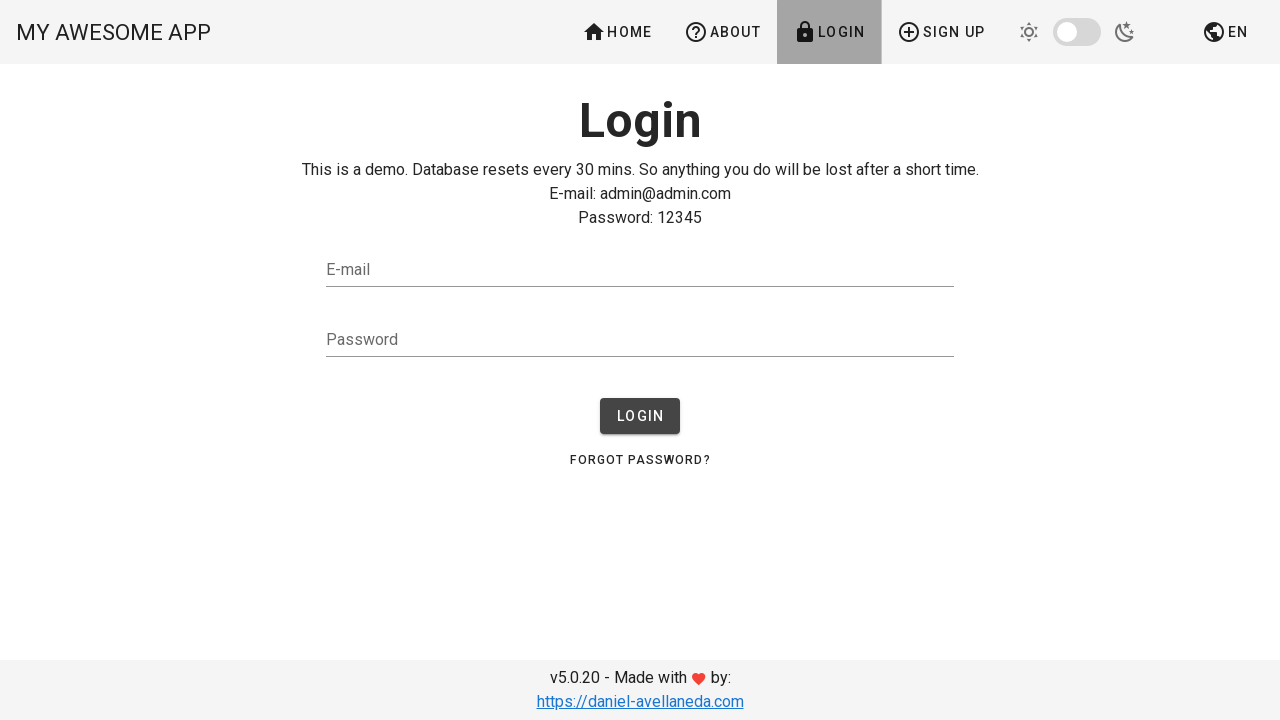

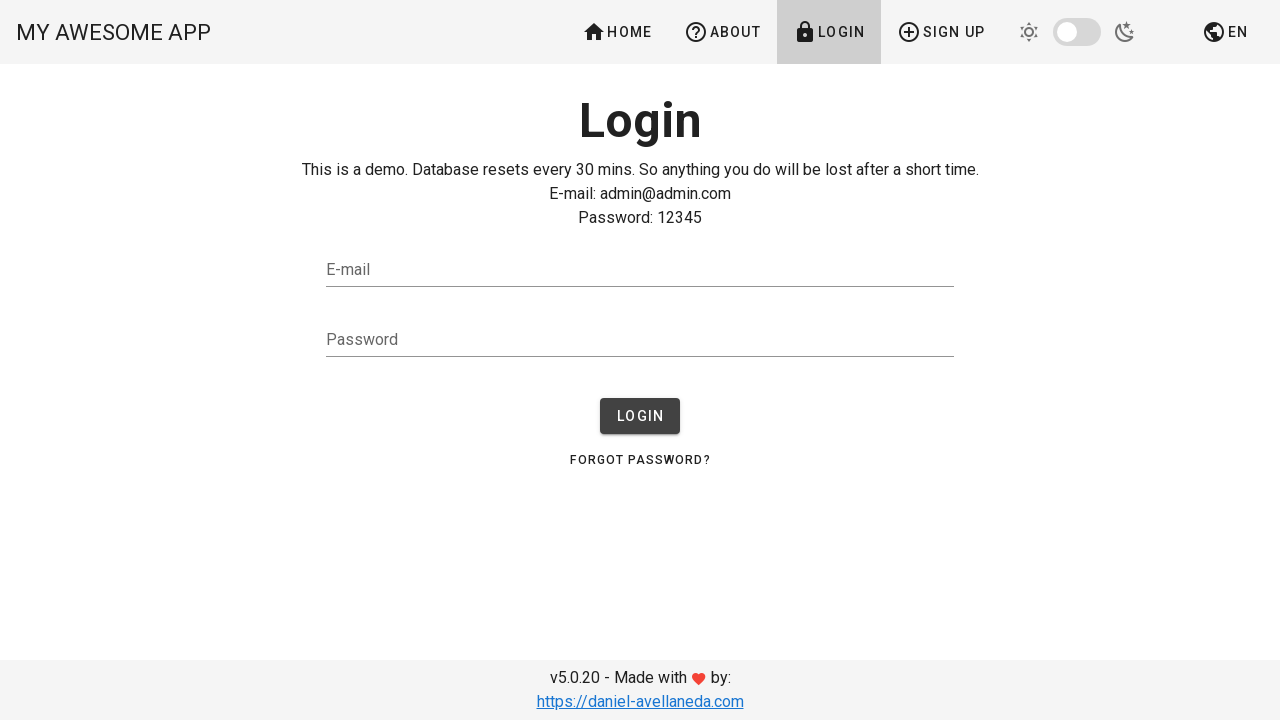